Waits until a paragraph element with specific text becomes invisible/hidden

Starting URL: https://kristinek.github.io/site/examples/sync

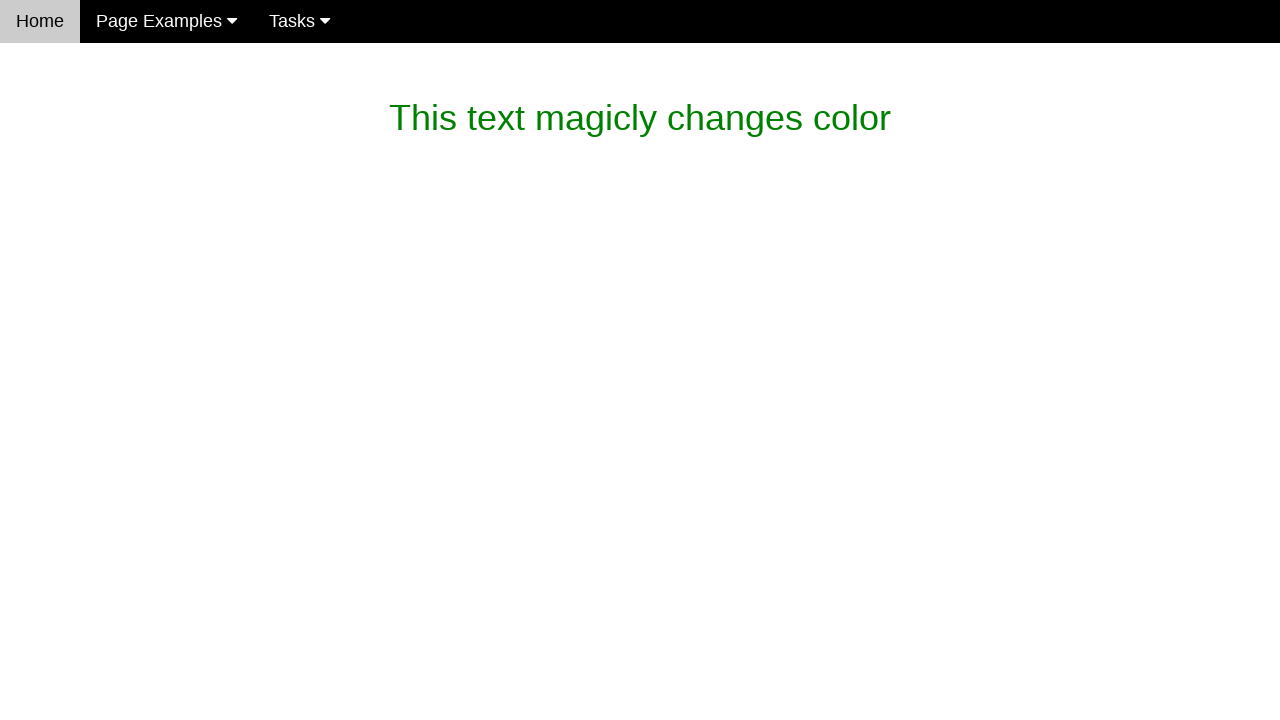

Waited for paragraph with text 'This text magicly changes color' to become hidden
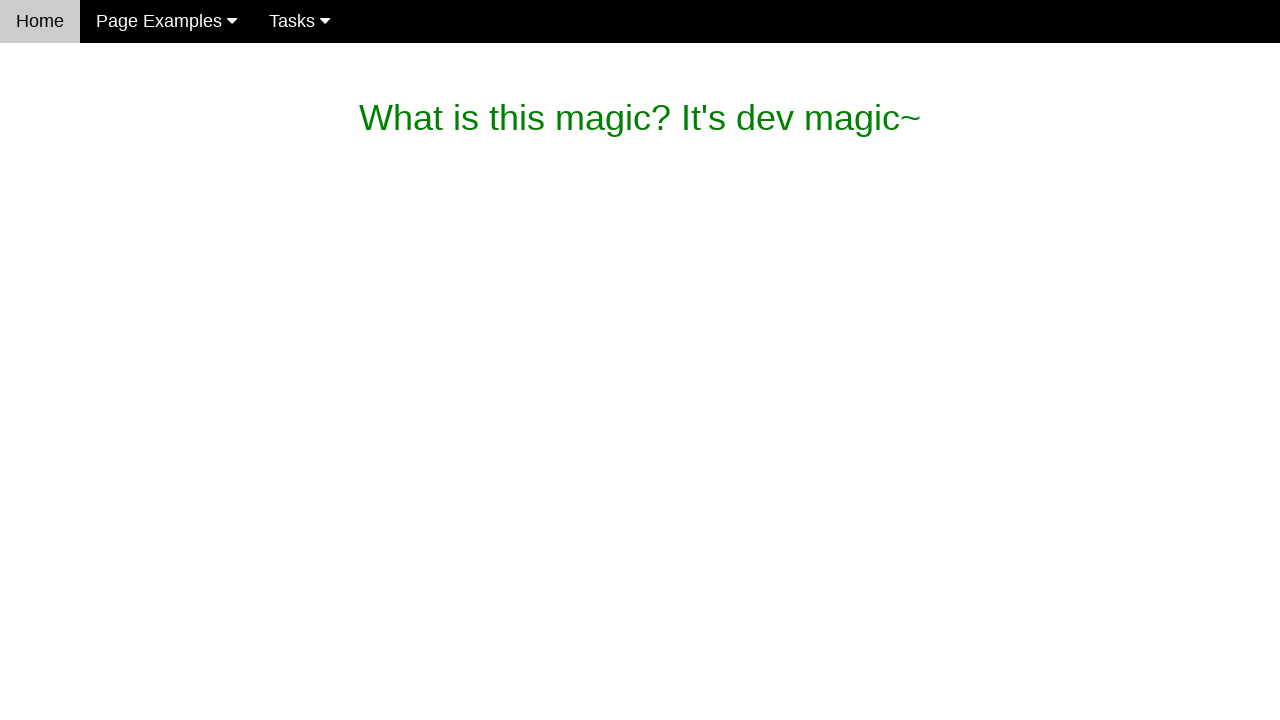

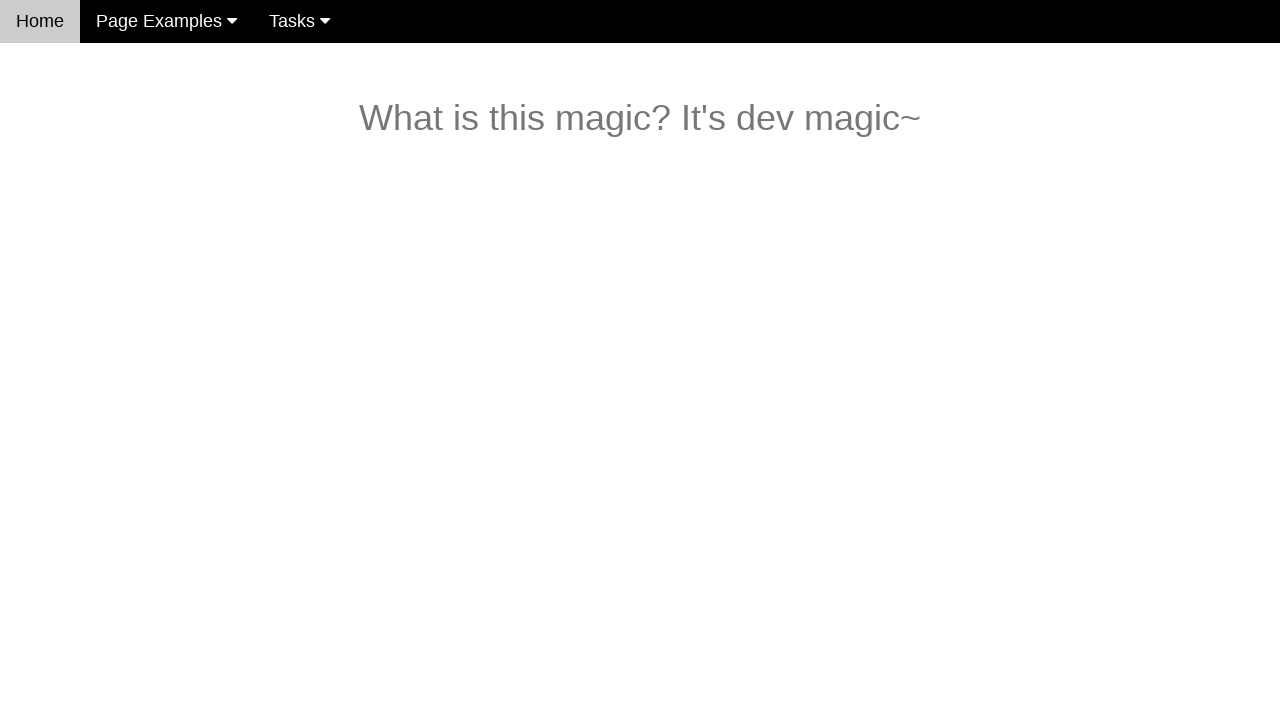